Tests keyboard key press functionality by sending various keys (CONTROL, ENTER, ESCAPE, SPACE, TAB) and verifying the result text updates accordingly

Starting URL: http://the-internet.herokuapp.com/key_presses

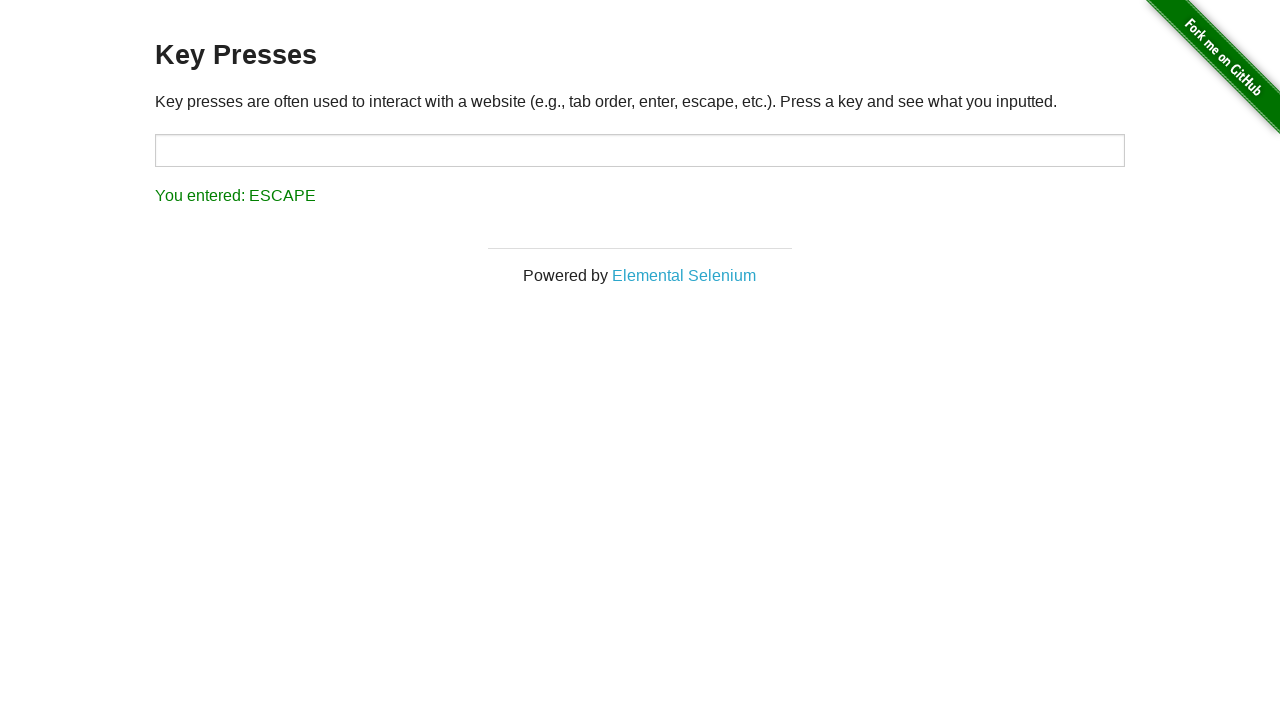

Pressed CONTROL key
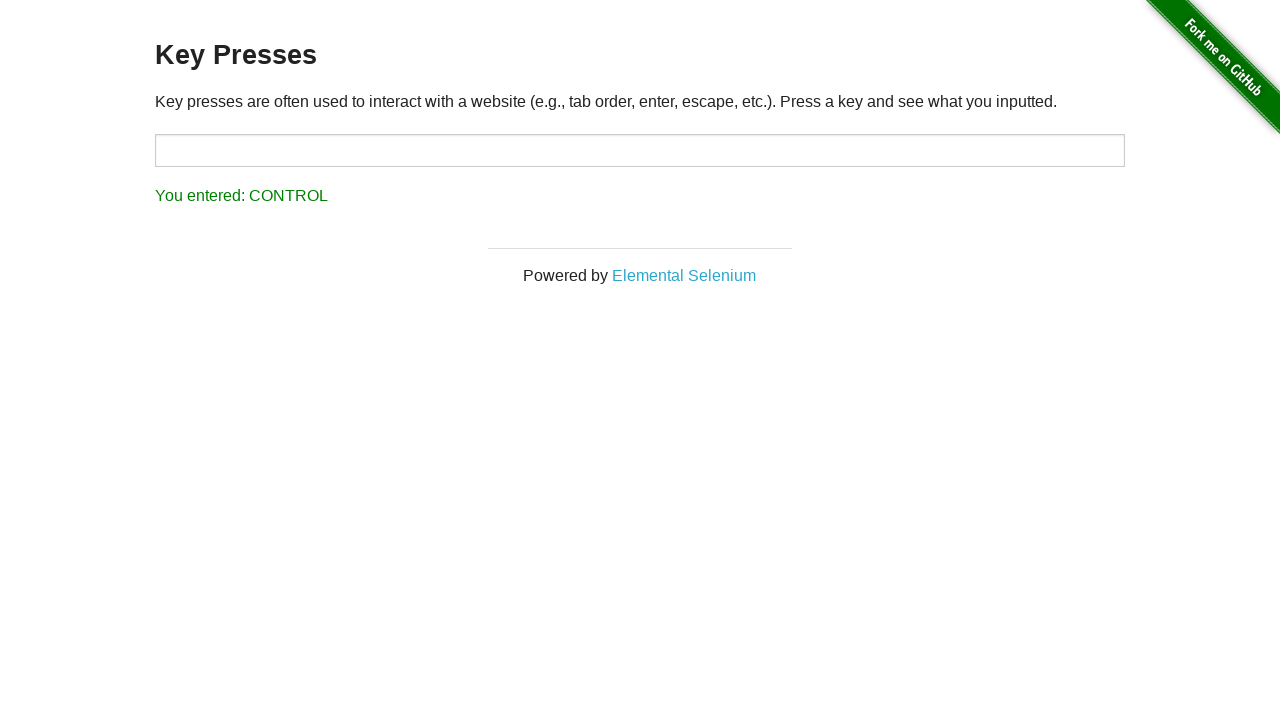

Verified result text shows 'You entered: CONTROL'
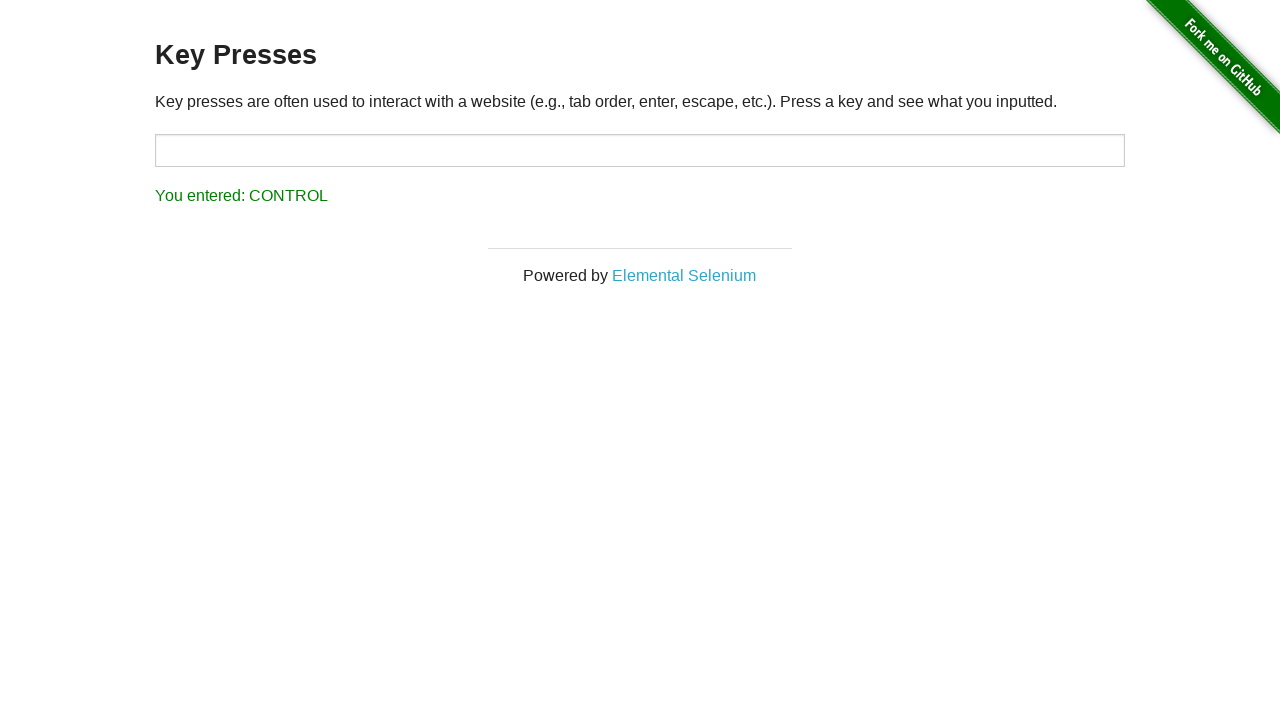

Pressed ENTER key
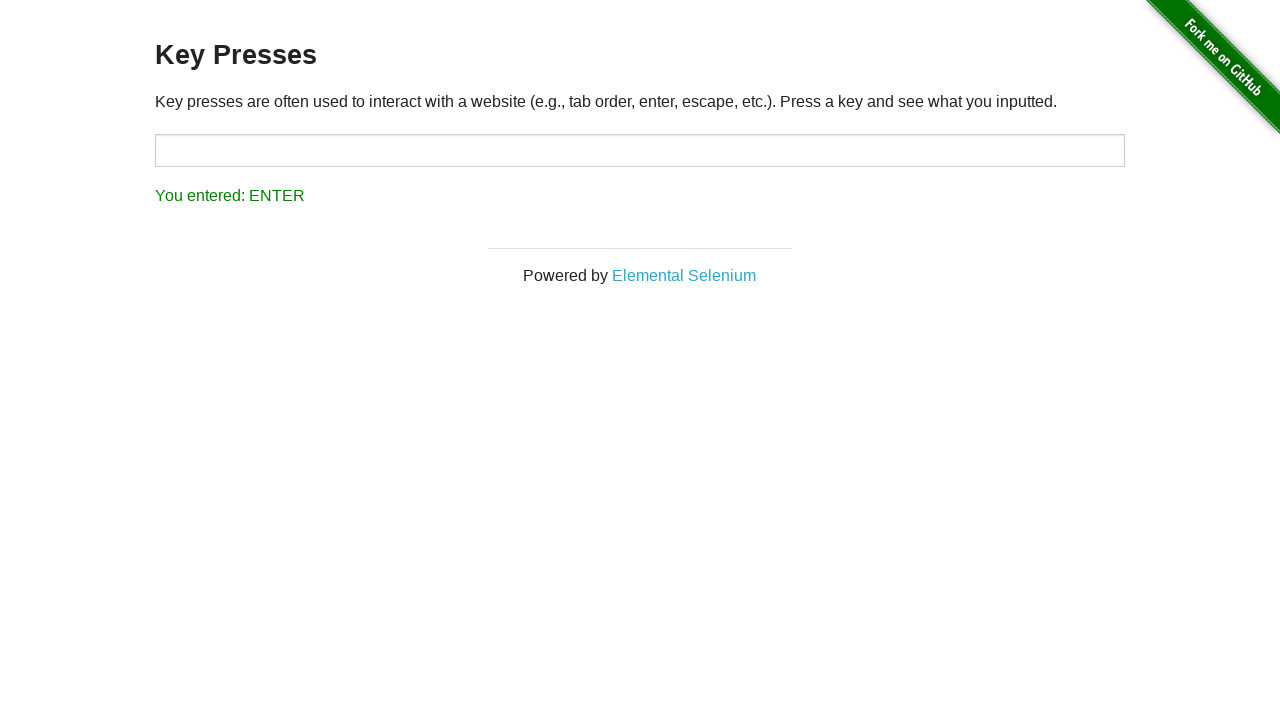

Verified result text shows 'You entered: ENTER'
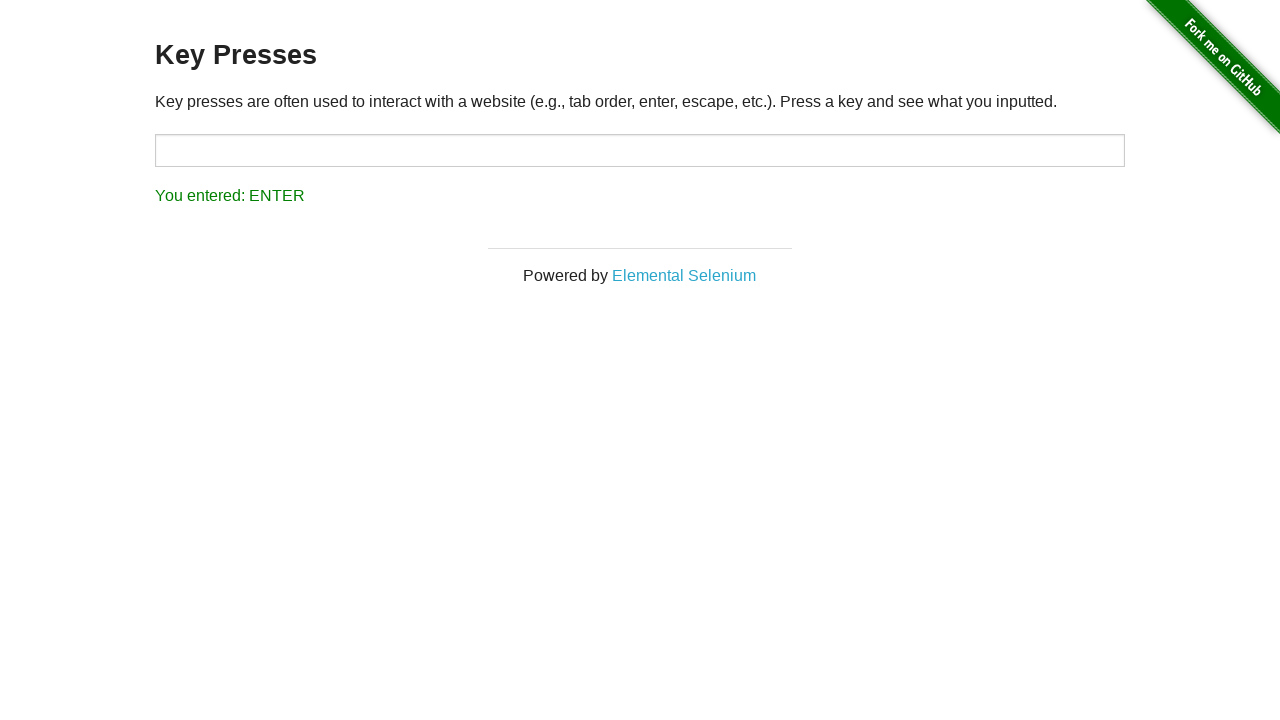

Pressed ESCAPE key
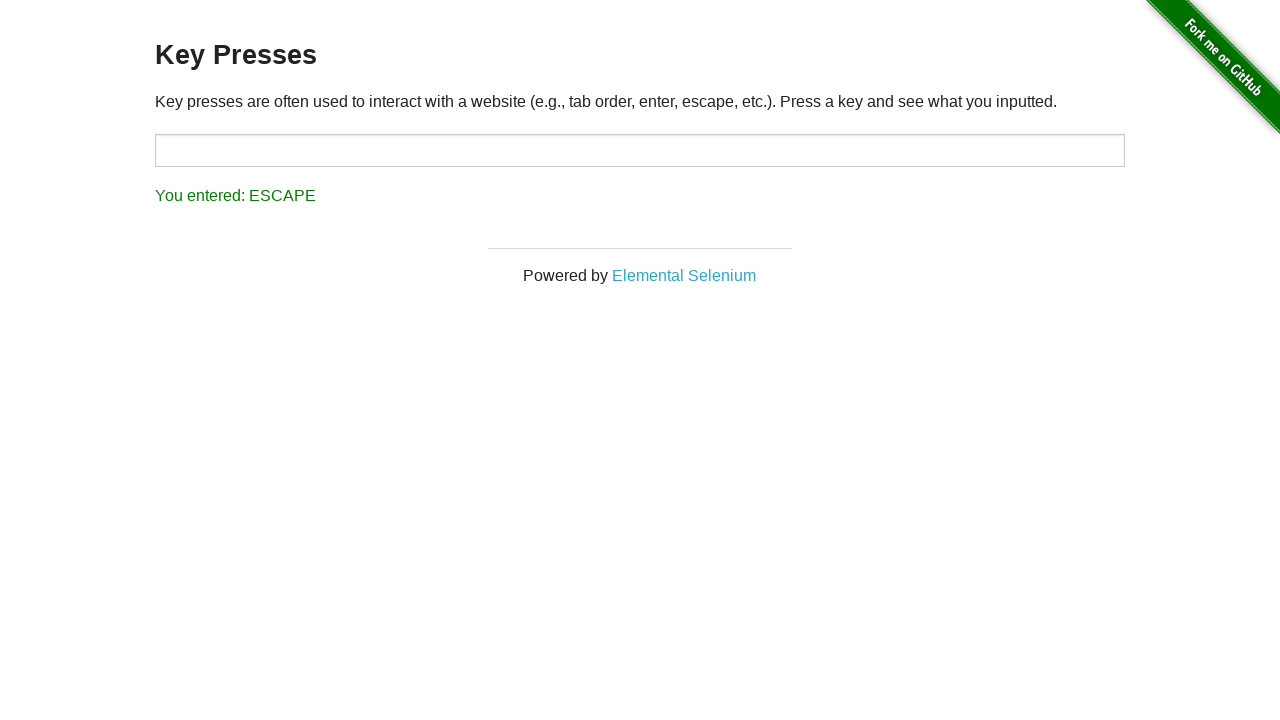

Verified result text shows 'You entered: ESCAPE'
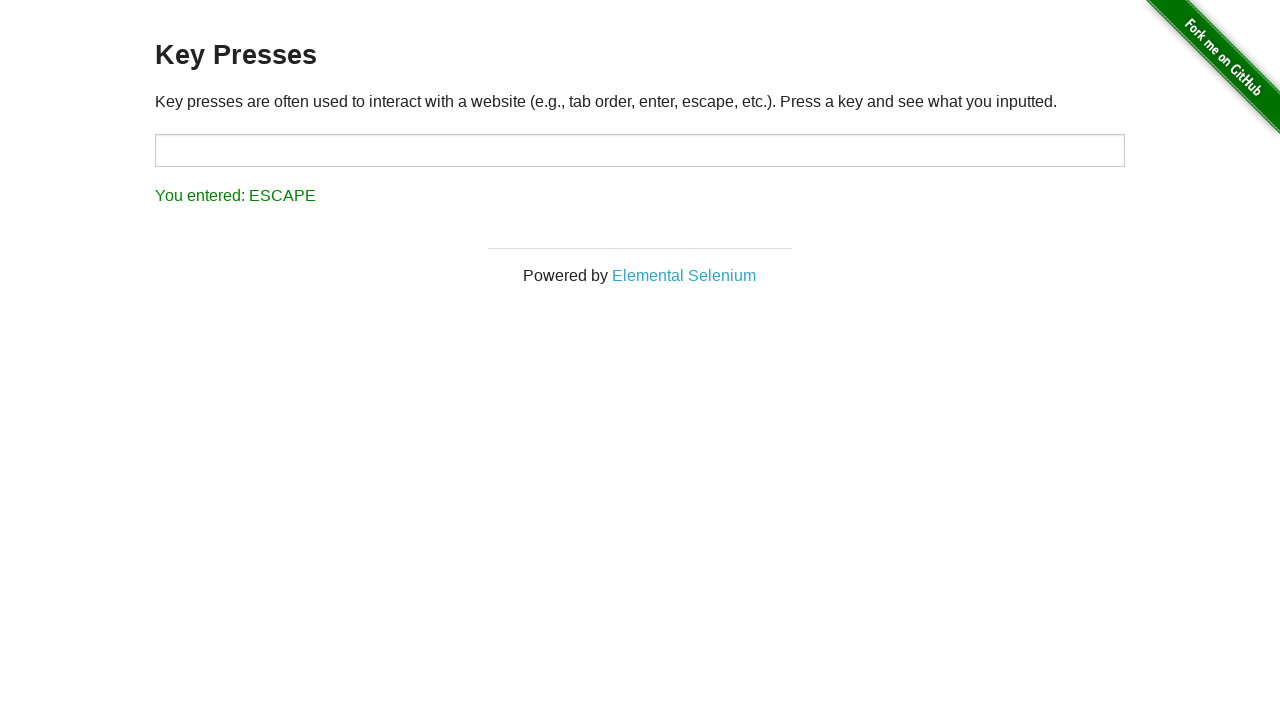

Pressed SPACE key
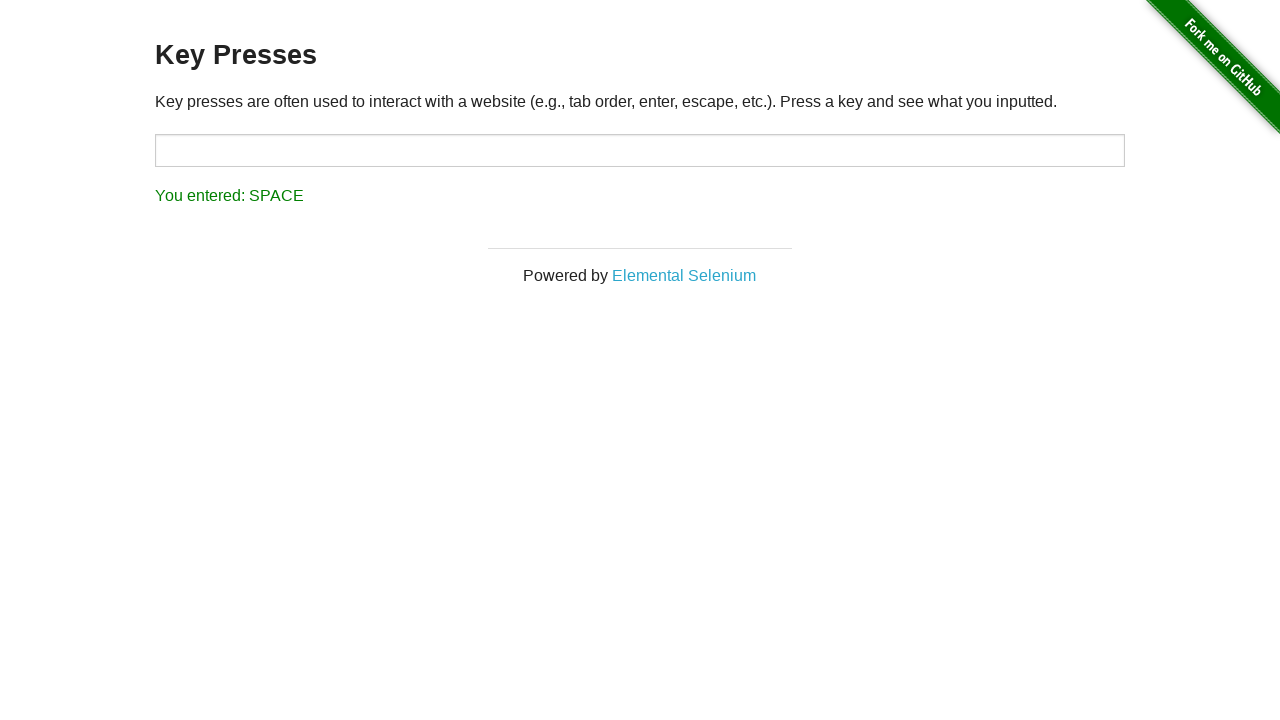

Verified result text shows 'You entered: SPACE'
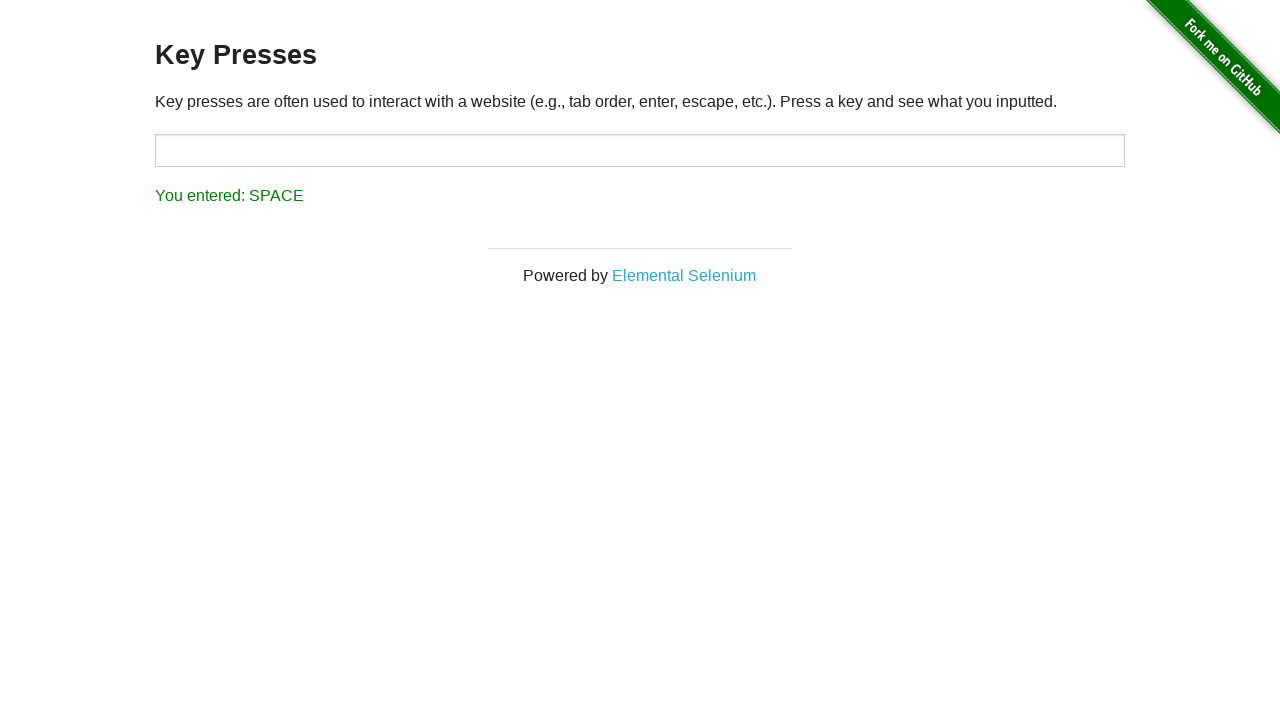

Pressed TAB key
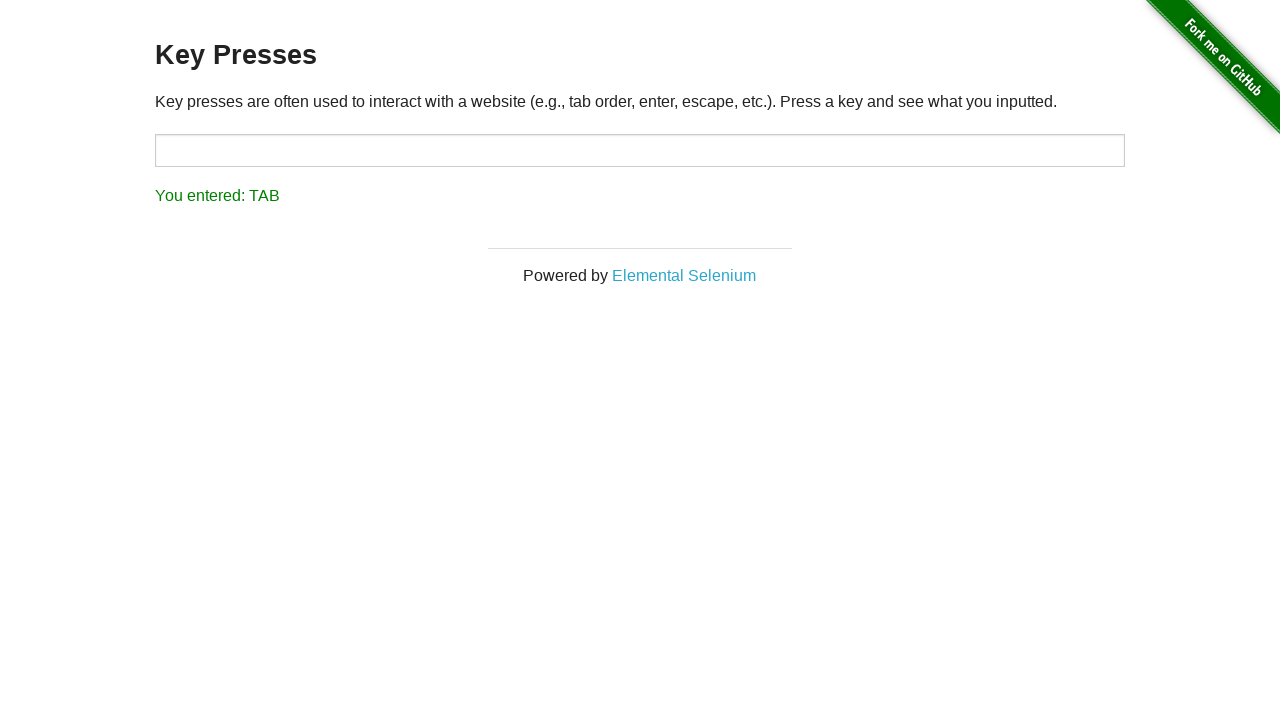

Verified result text shows 'You entered: TAB'
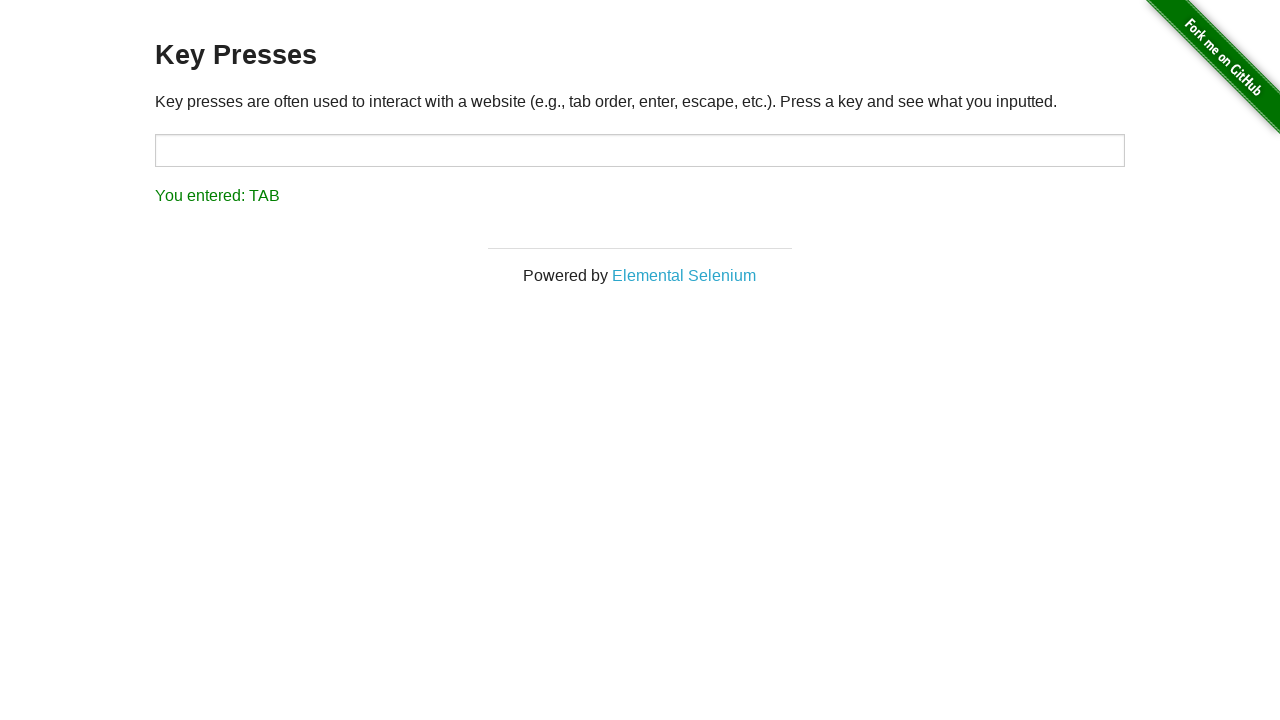

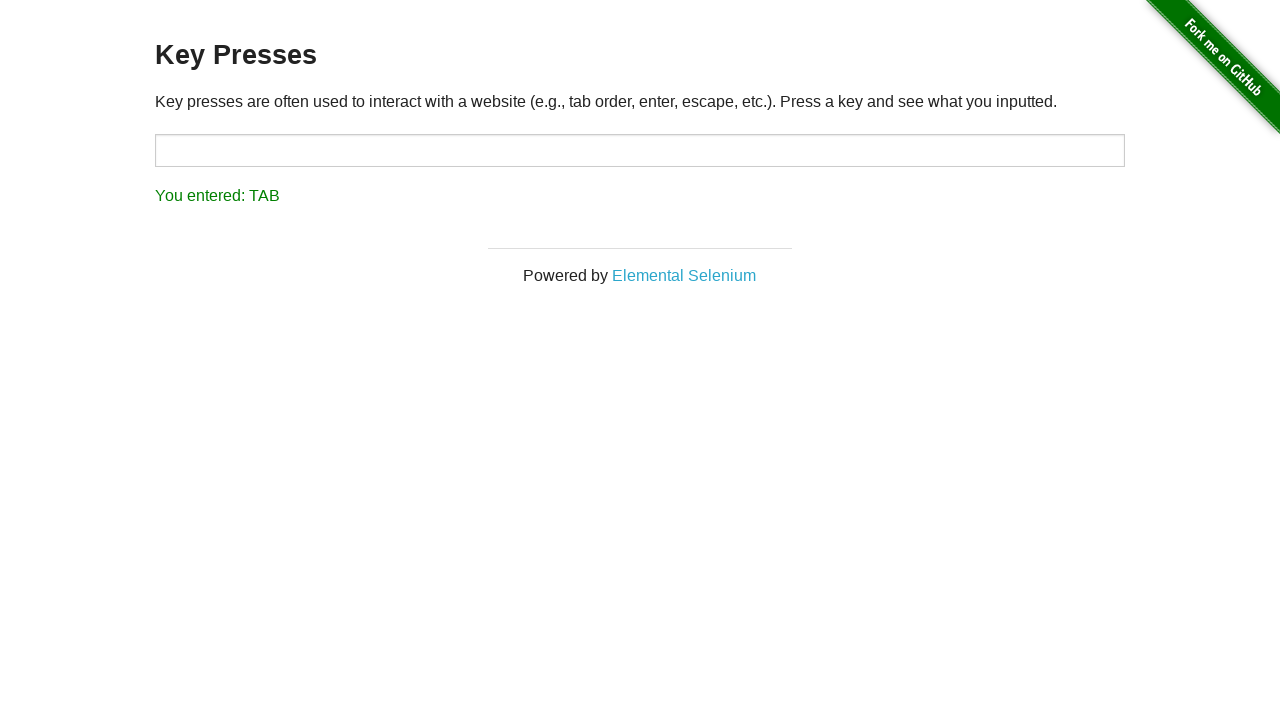